Tests the typos page by verifying that the second paragraph contains the correct word "won't" (checking for absence of typos)

Starting URL: https://the-internet.herokuapp.com/typos

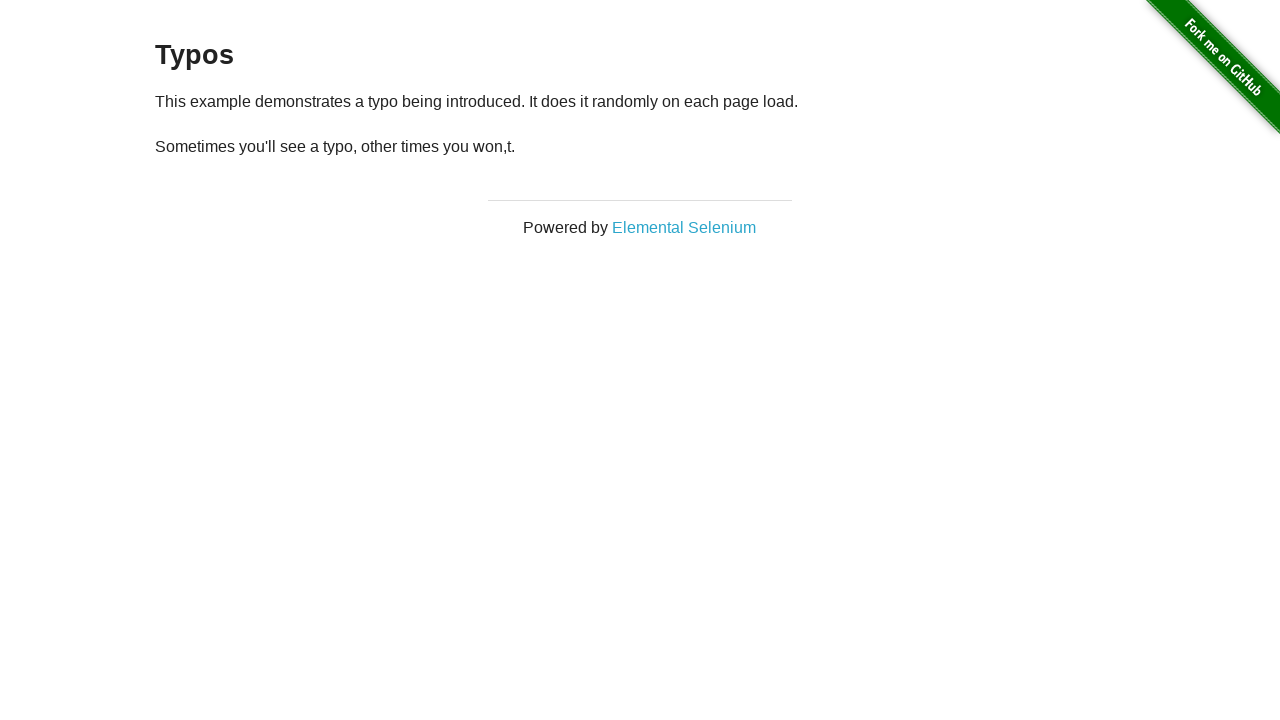

Navigated to typos page
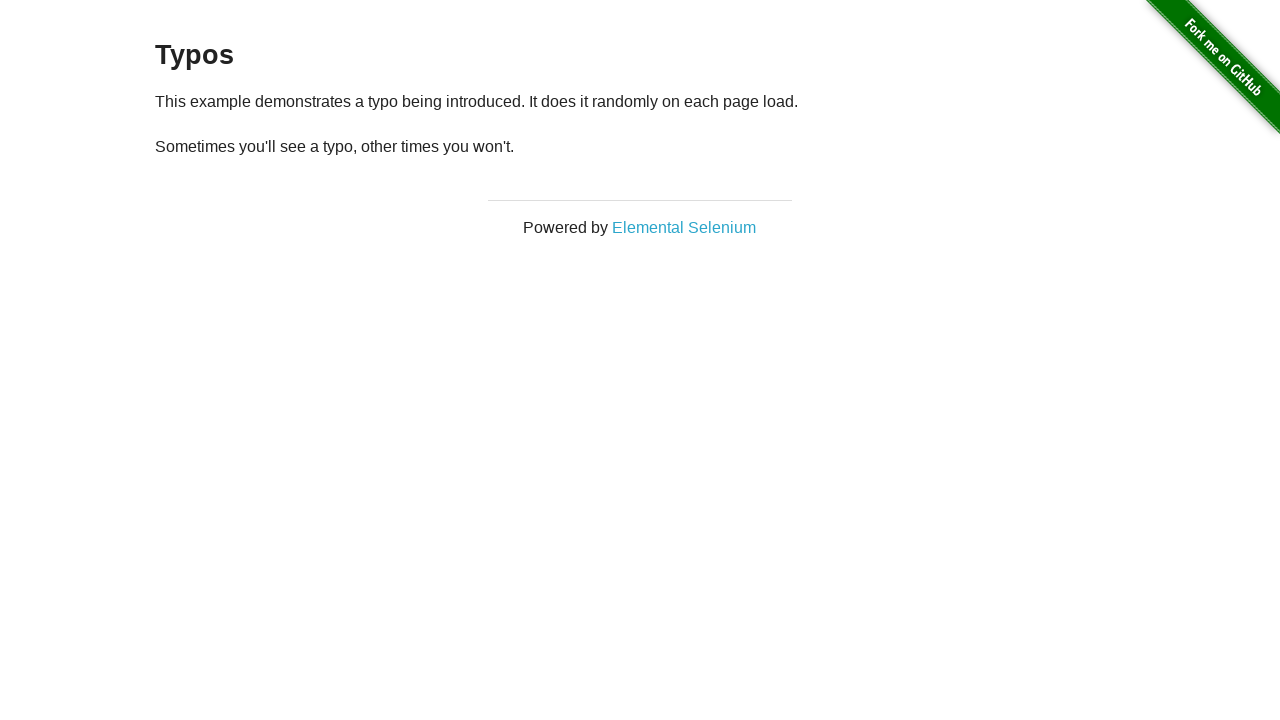

Example content loaded
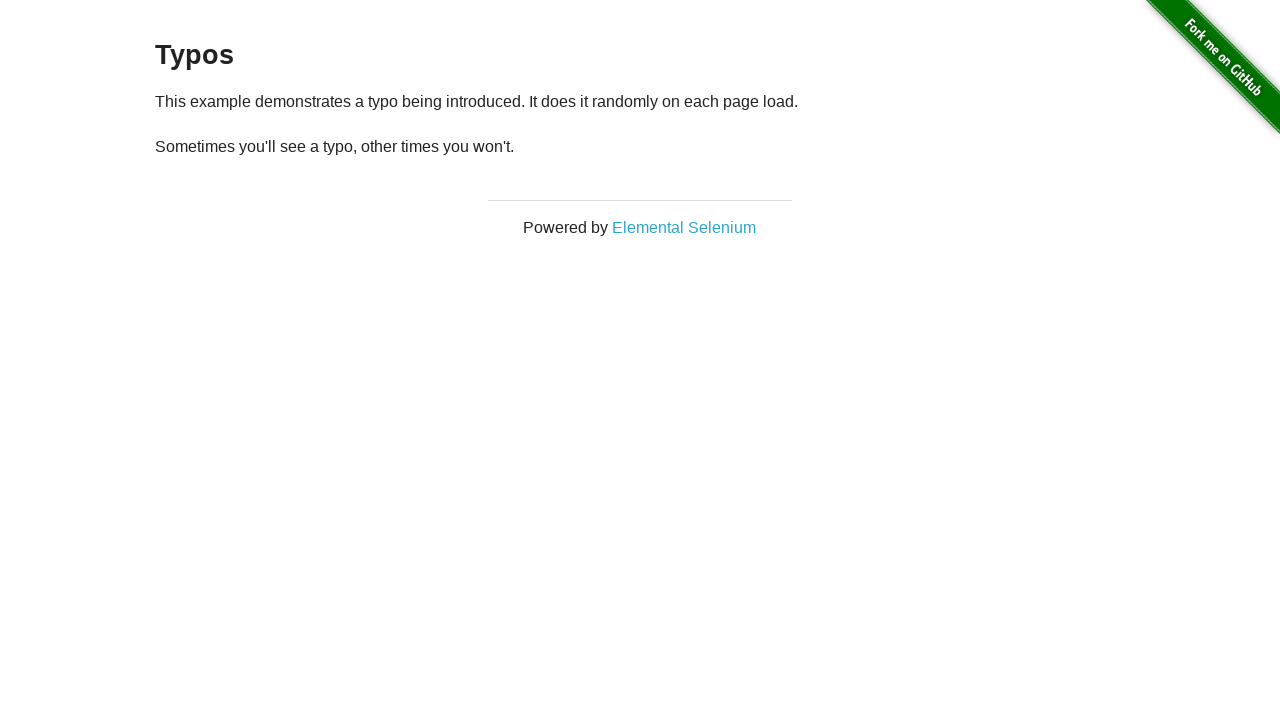

Retrieved text from second paragraph
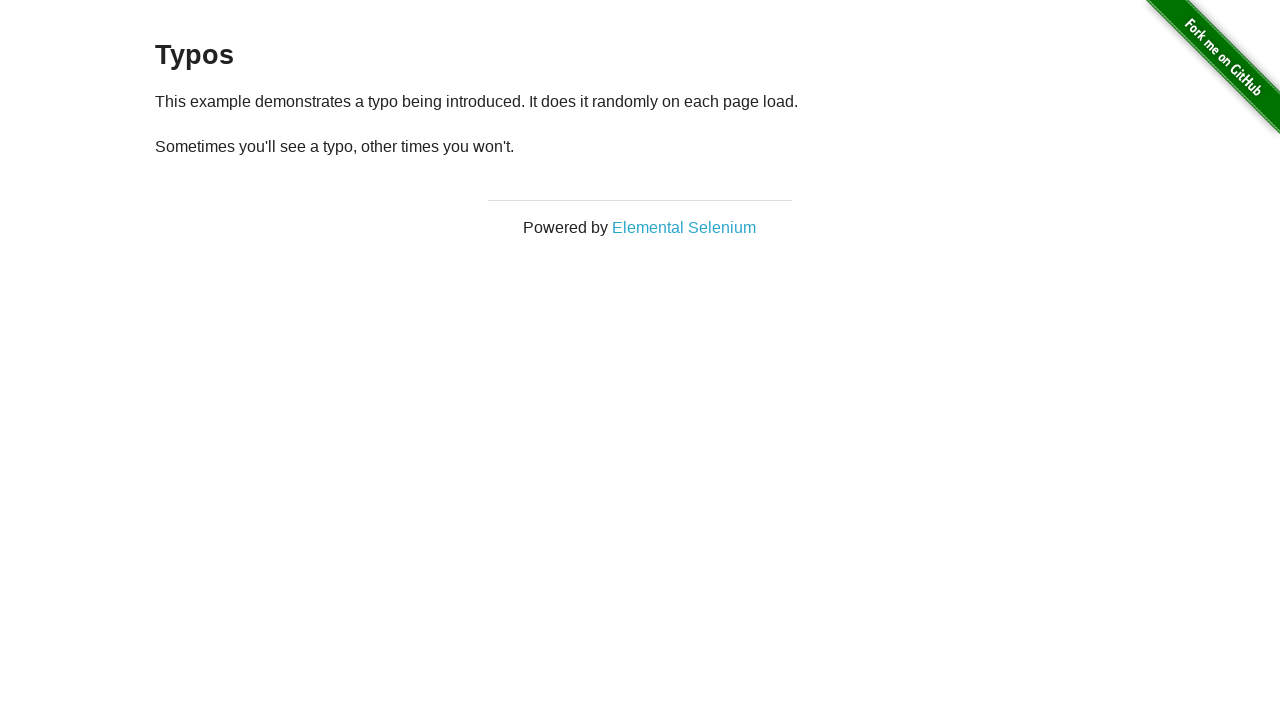

Verified that second paragraph contains correct word 'won't' with no typos
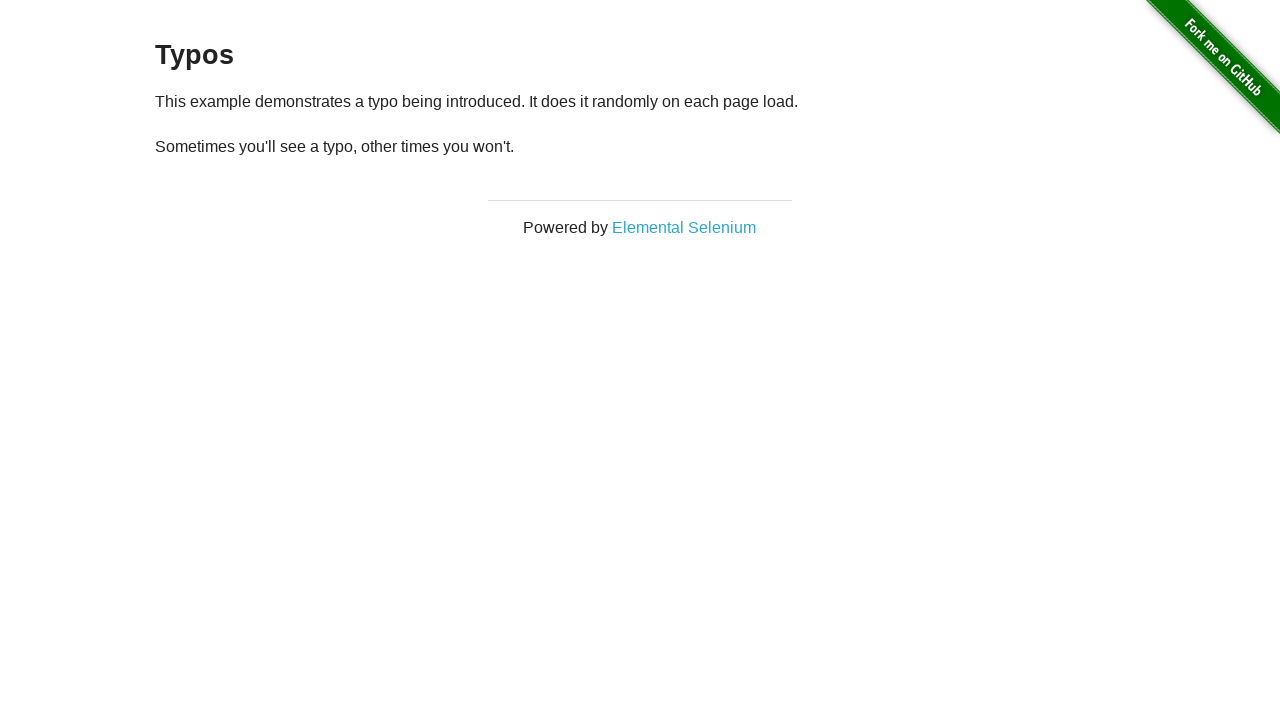

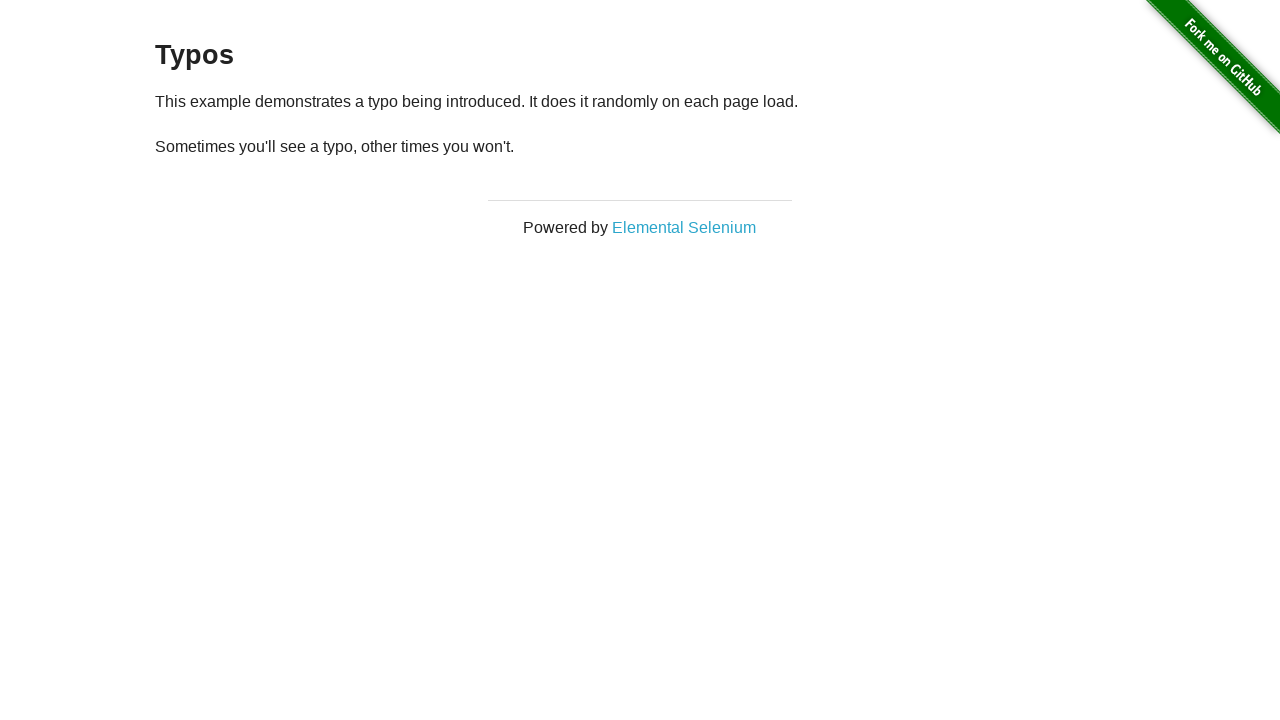